Tests a newsletter signup form by filling in first name, last name, and email fields, then submitting the form

Starting URL: http://secure-retreat-92358.herokuapp.com/

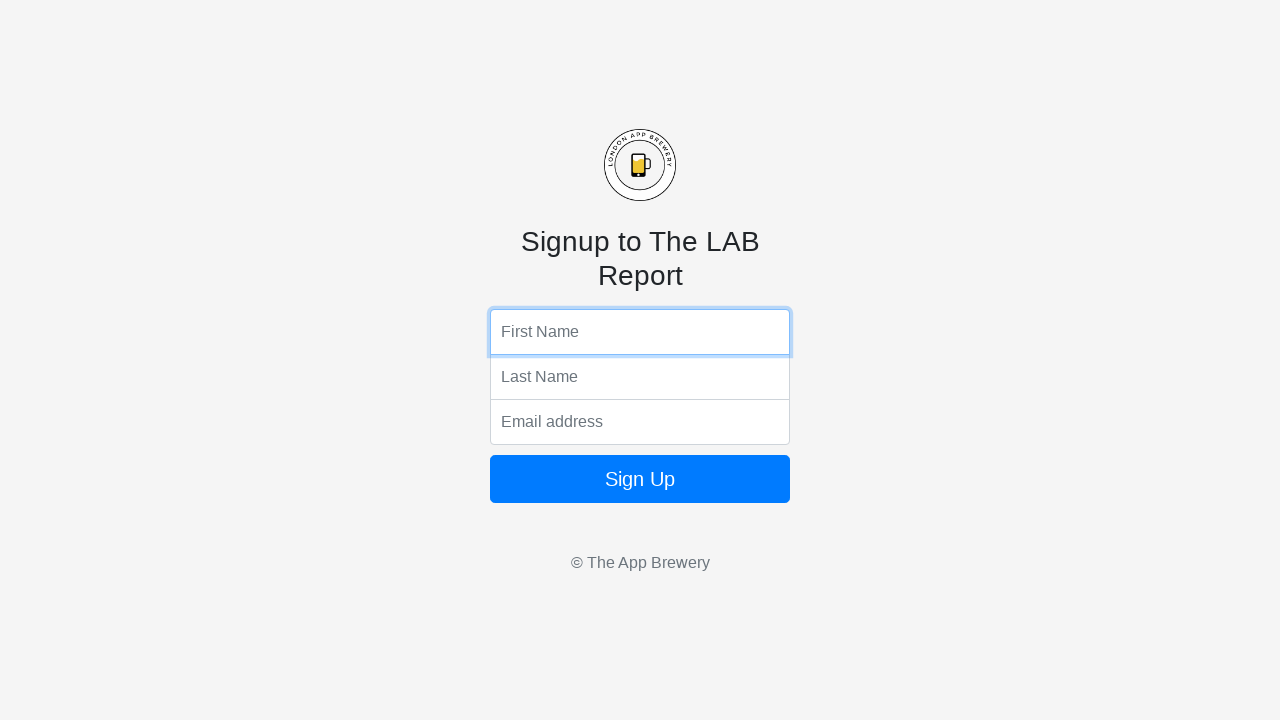

Filled first name field with 'Alexis' on input[name='fName']
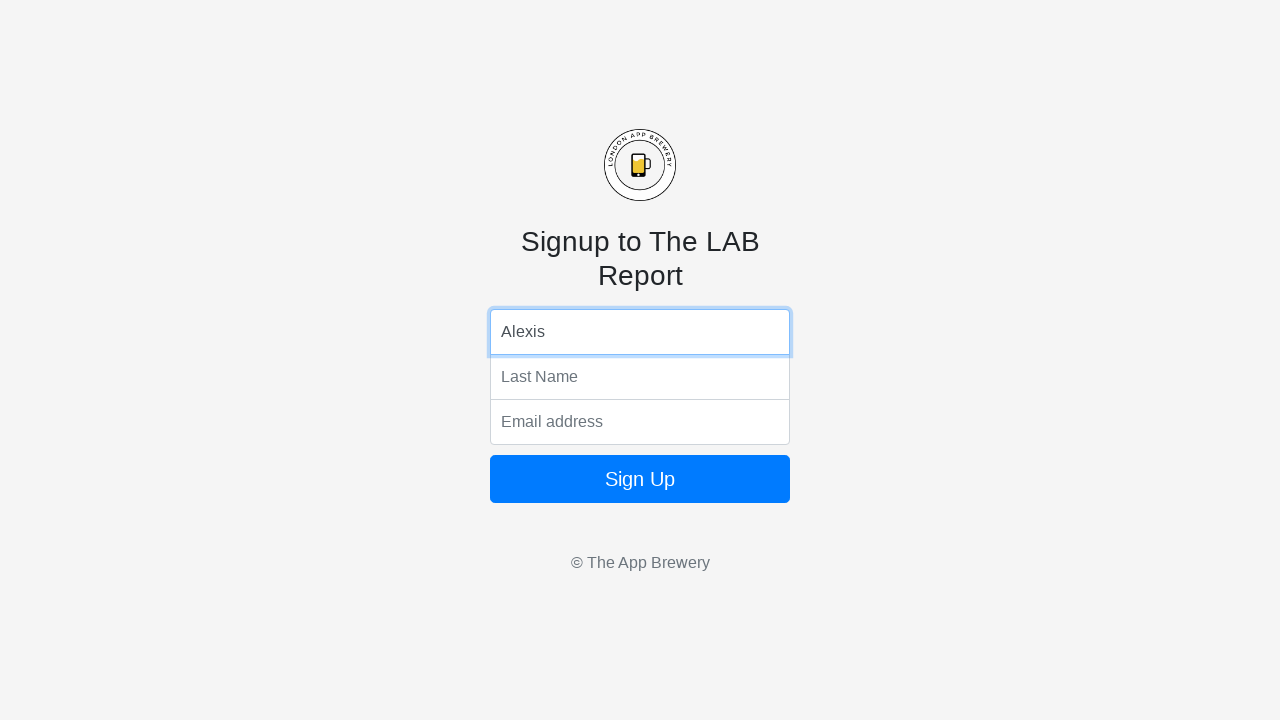

Filled last name field with 'Lastname' on input[name='lName']
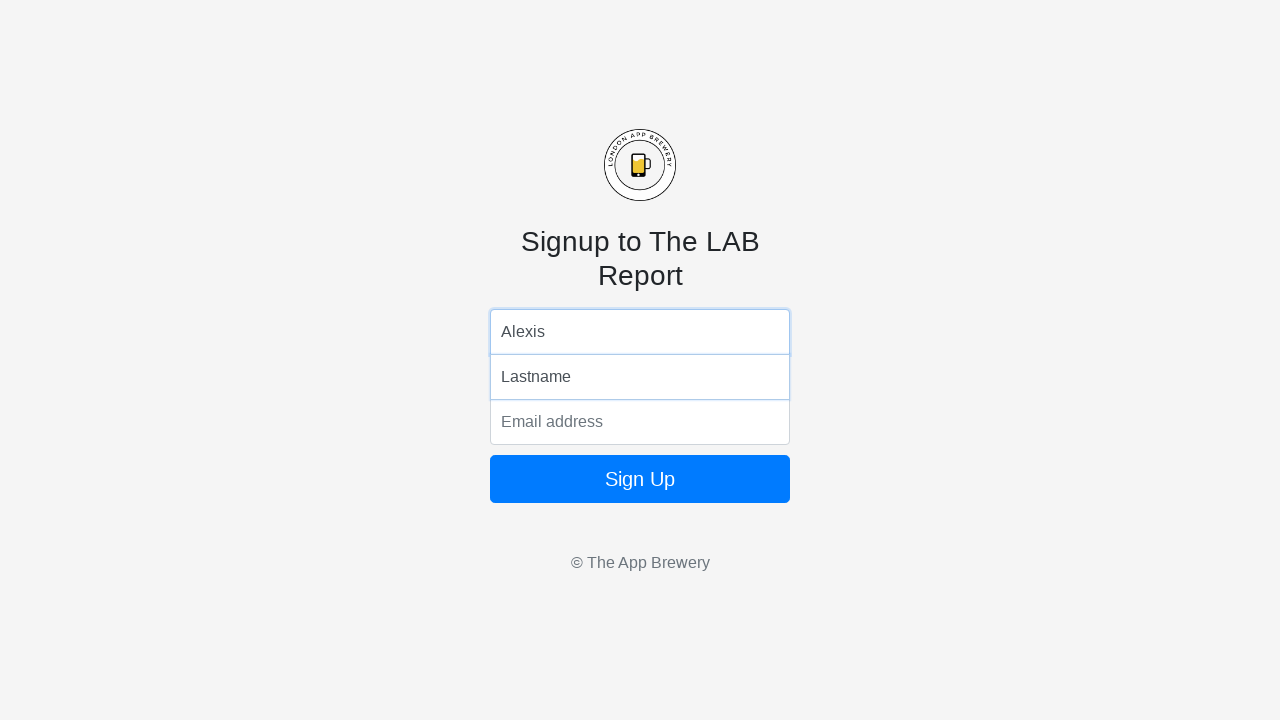

Filled email field with 'Alexislastname@gmail.com' on input[name='email']
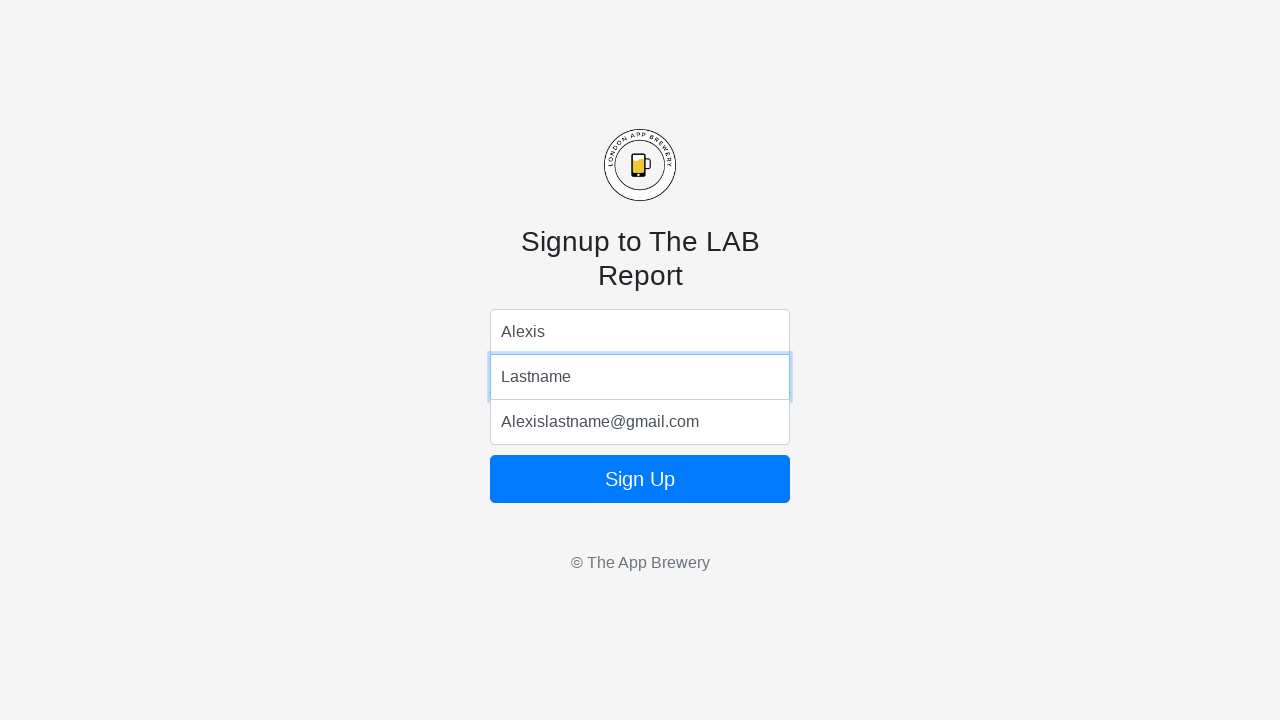

Submitted newsletter signup form by pressing Enter on sign up button on .btn
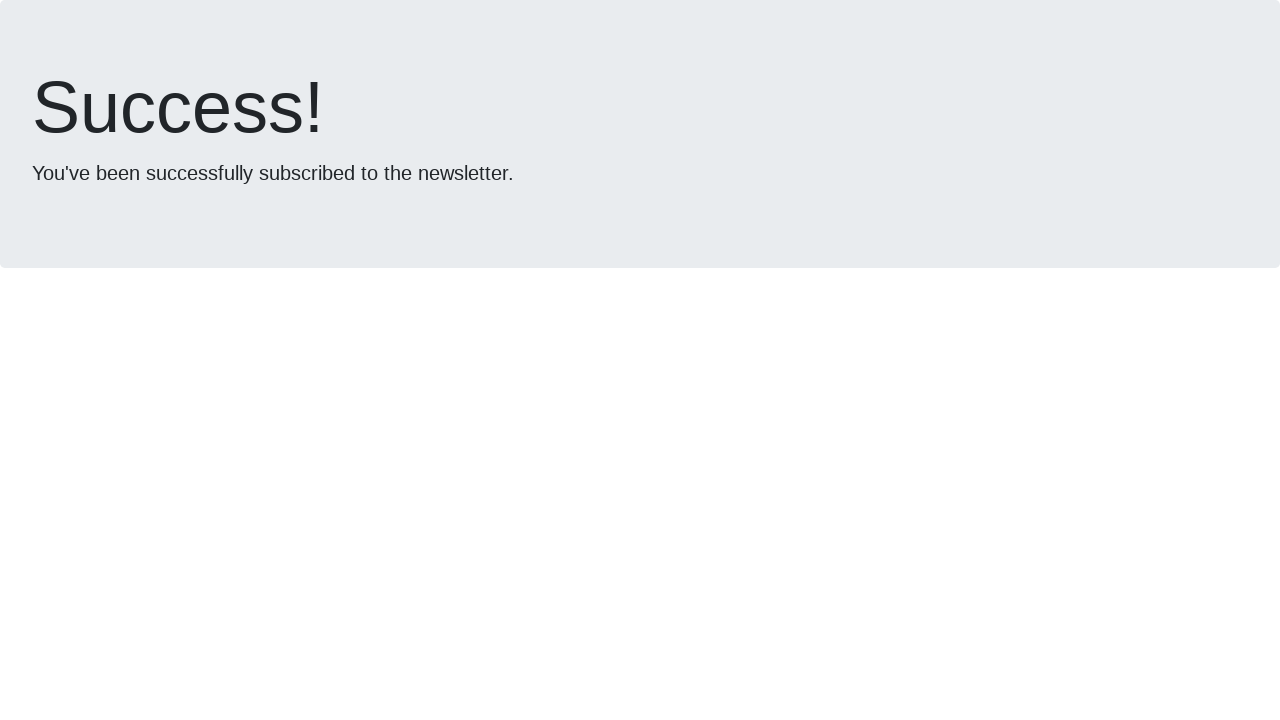

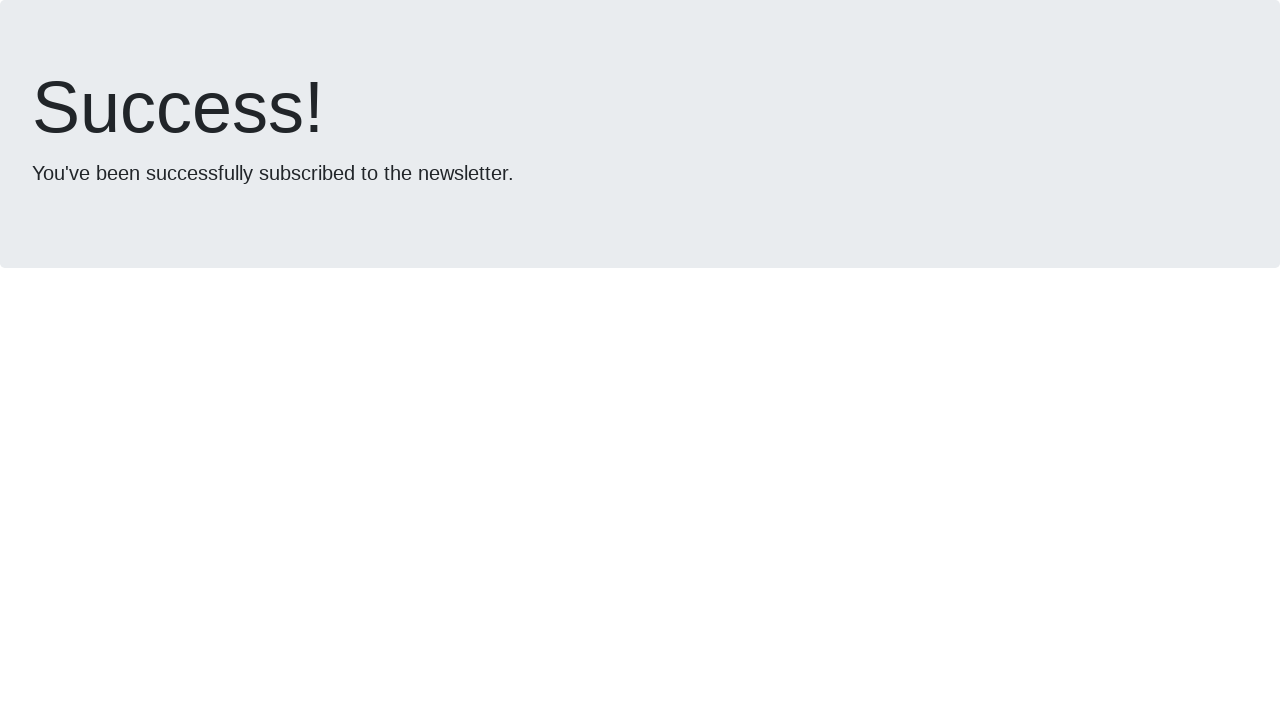